Tests unmarking todo items as complete by unchecking their checkboxes.

Starting URL: https://demo.playwright.dev/todomvc

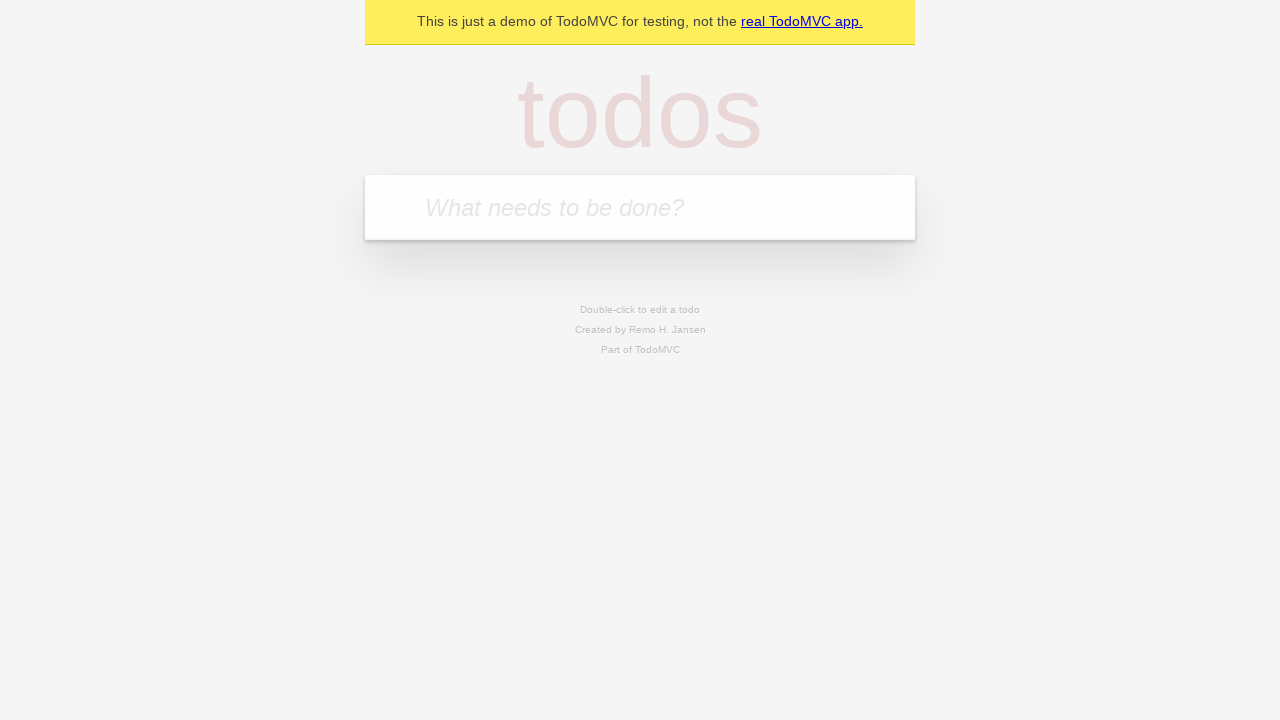

Filled todo input with 'buy some cheese' on internal:attr=[placeholder="What needs to be done?"i]
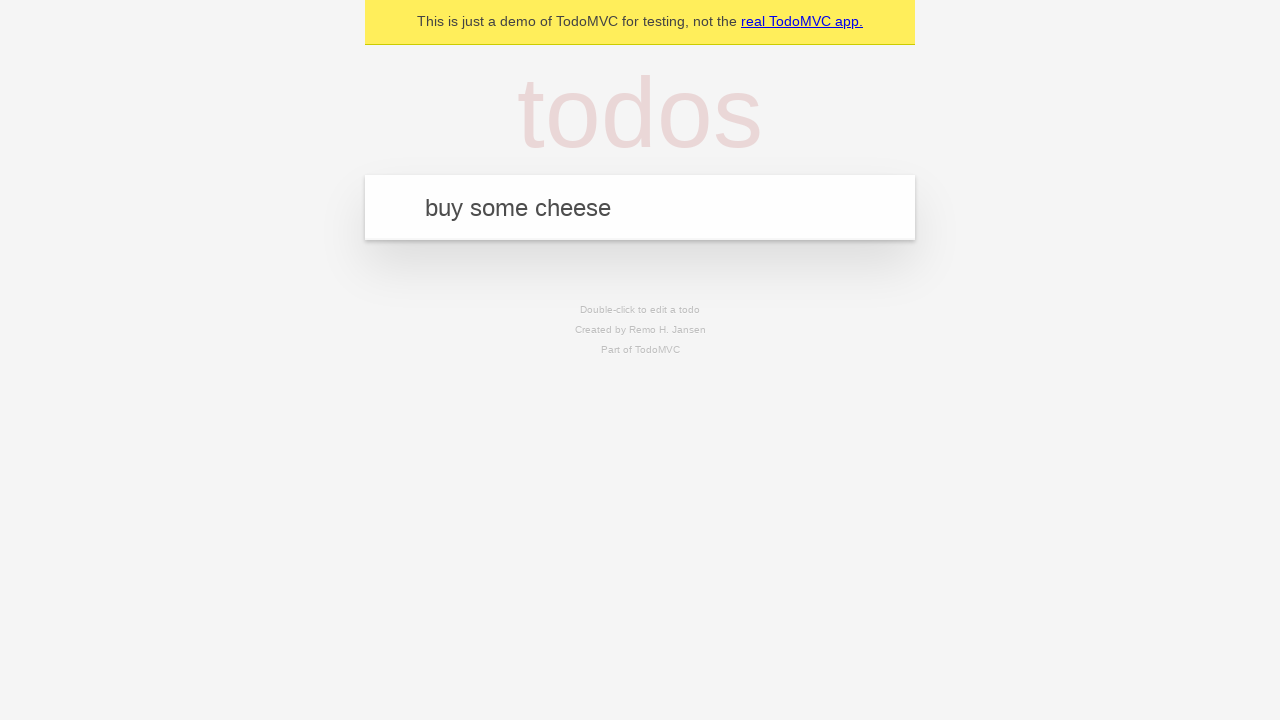

Pressed Enter to create first todo item on internal:attr=[placeholder="What needs to be done?"i]
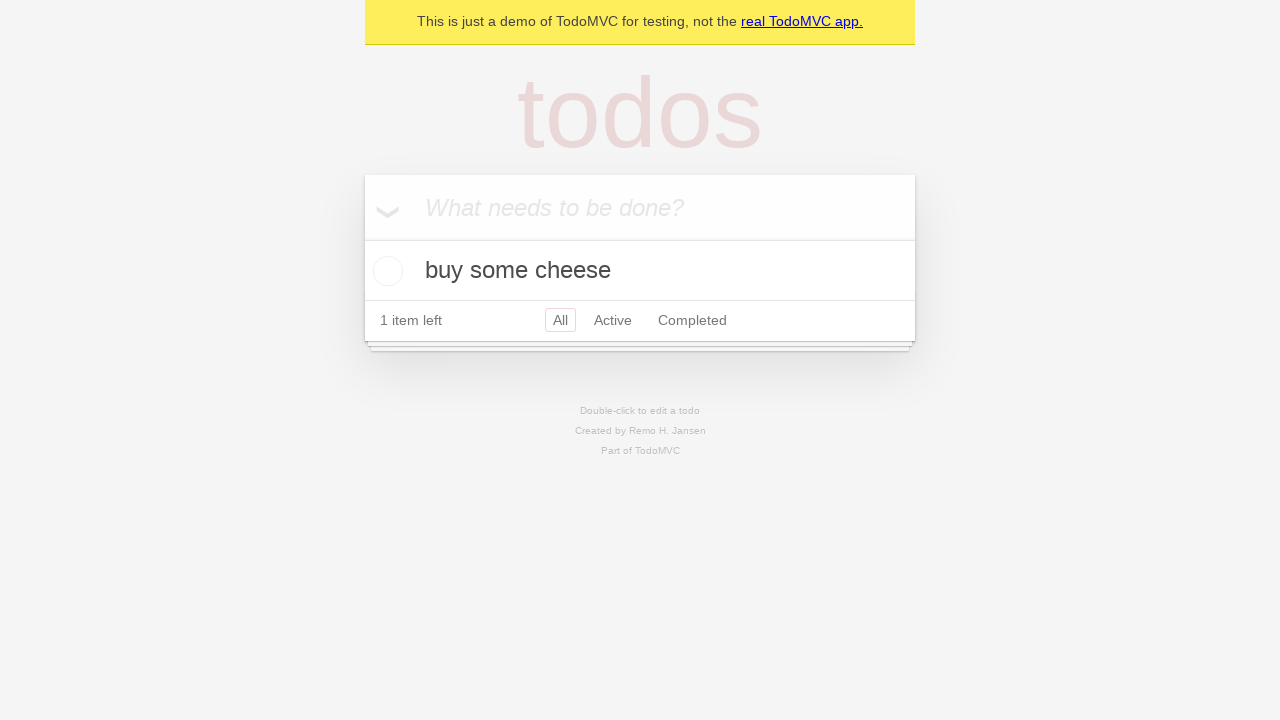

Filled todo input with 'feed the cat' on internal:attr=[placeholder="What needs to be done?"i]
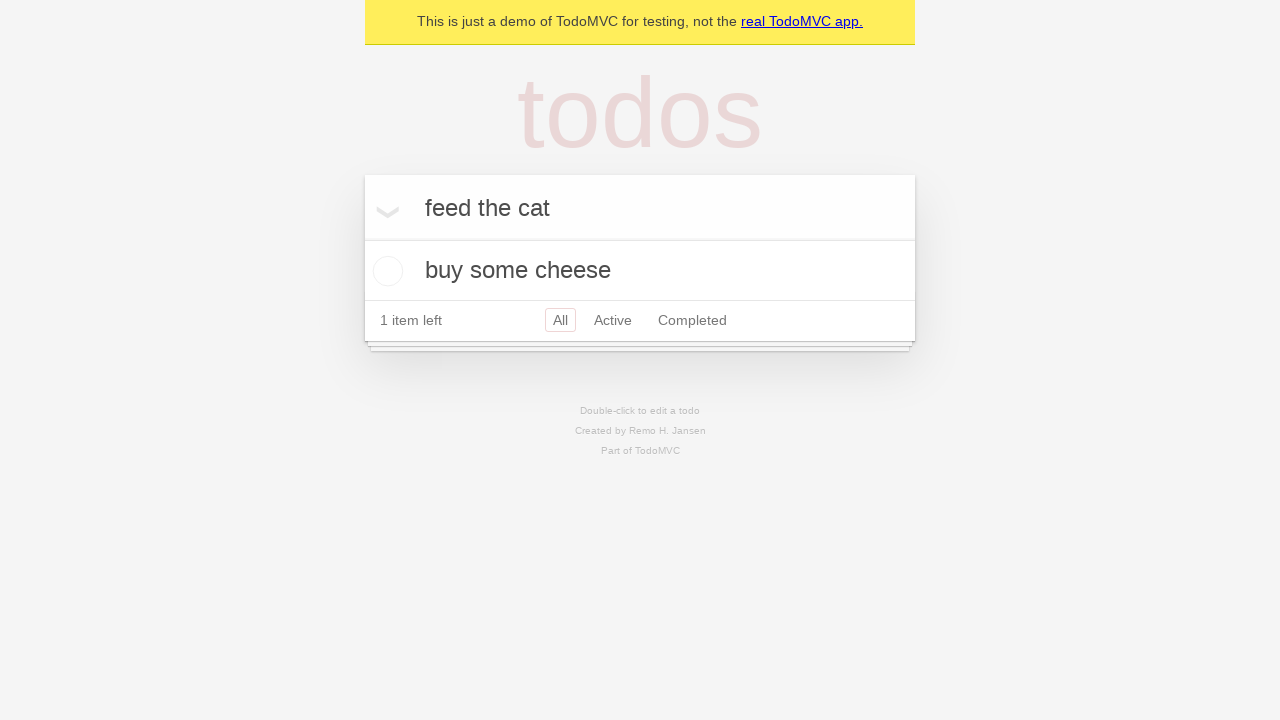

Pressed Enter to create second todo item on internal:attr=[placeholder="What needs to be done?"i]
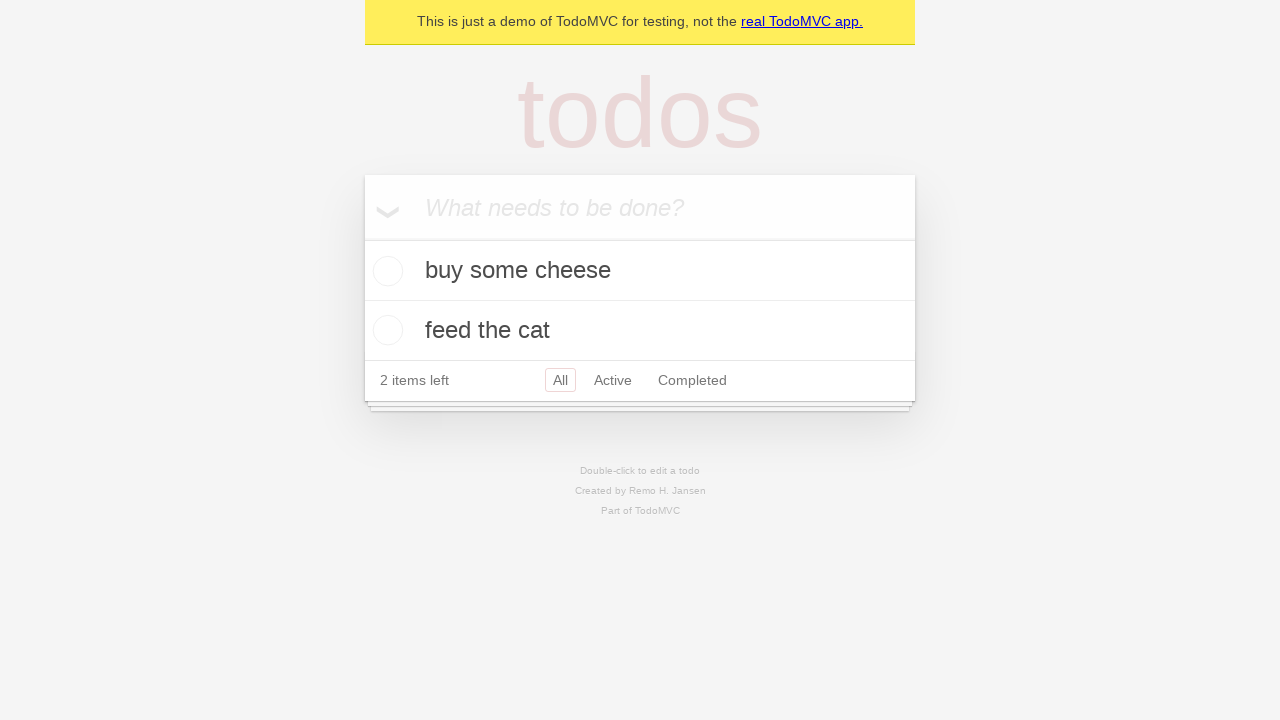

Waited for both todo items to be created
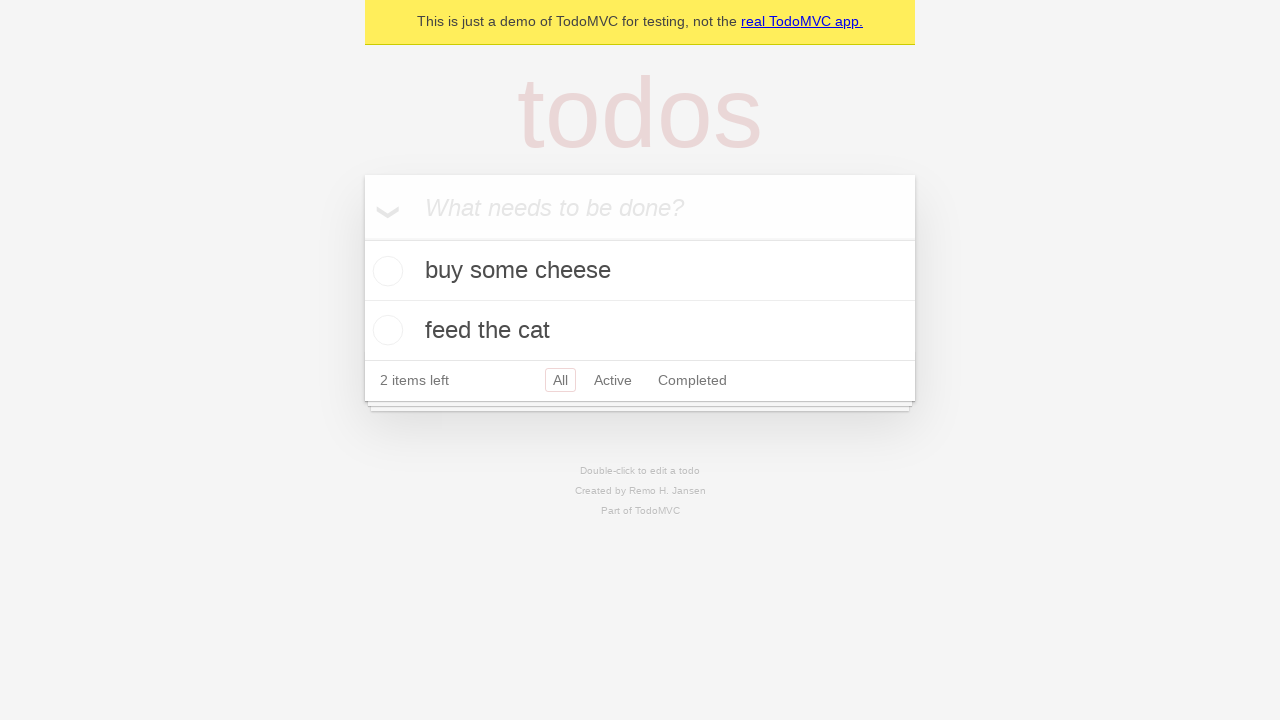

Checked first todo item checkbox to mark as complete at (385, 271) on [data-testid='todo-item'] >> nth=0 >> internal:role=checkbox
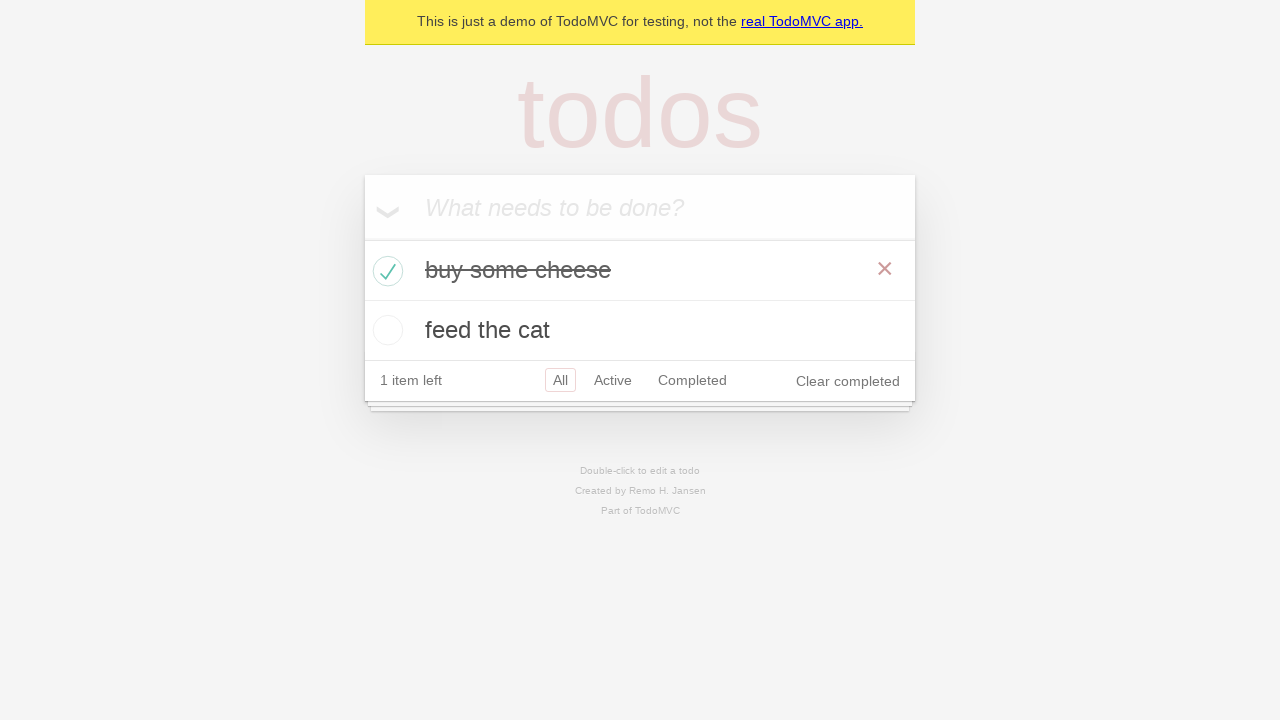

Unchecked first todo item checkbox to un-mark as complete at (385, 271) on [data-testid='todo-item'] >> nth=0 >> internal:role=checkbox
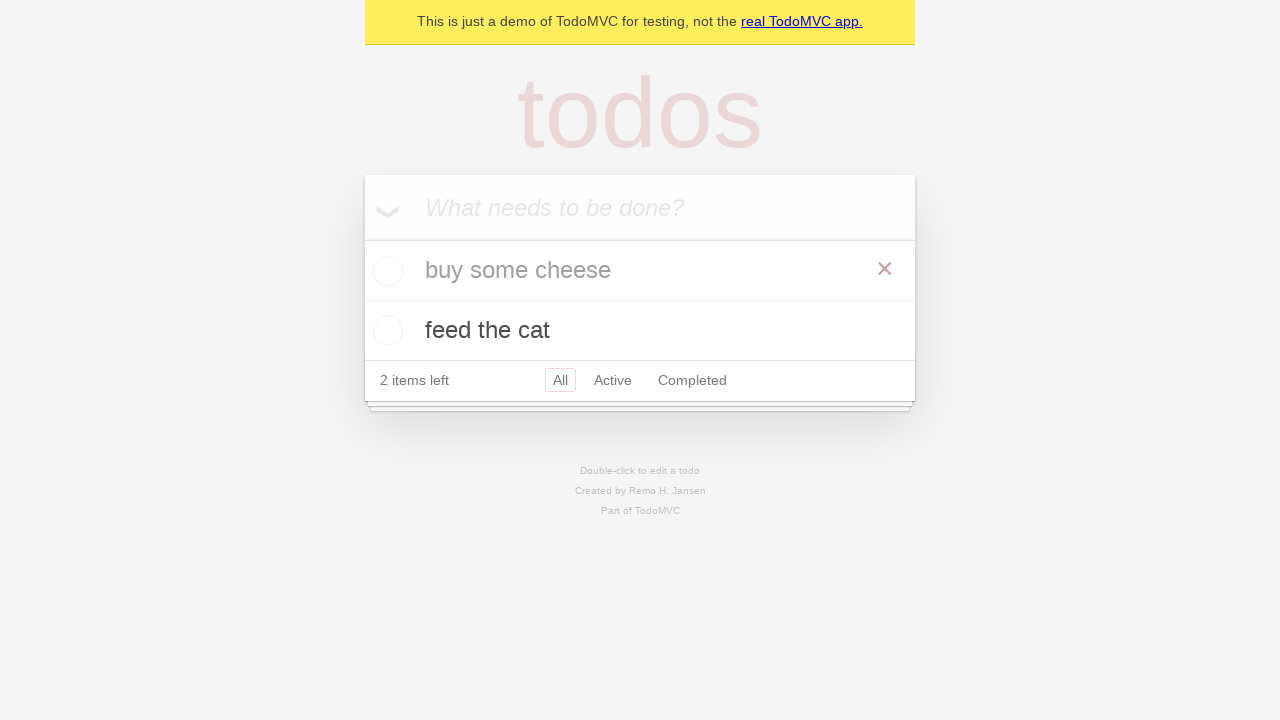

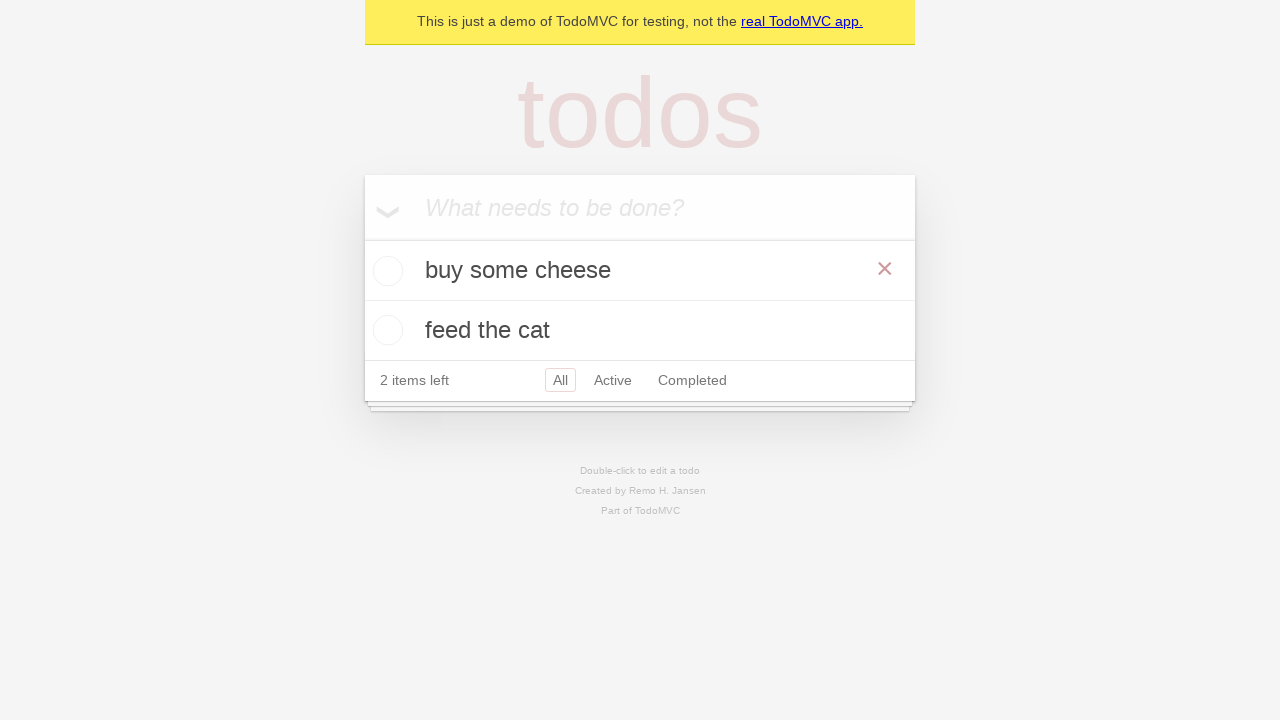